Tests JavaScript alert handling by triggering a simple alert and accepting it

Starting URL: https://the-internet.herokuapp.com/javascript_alerts

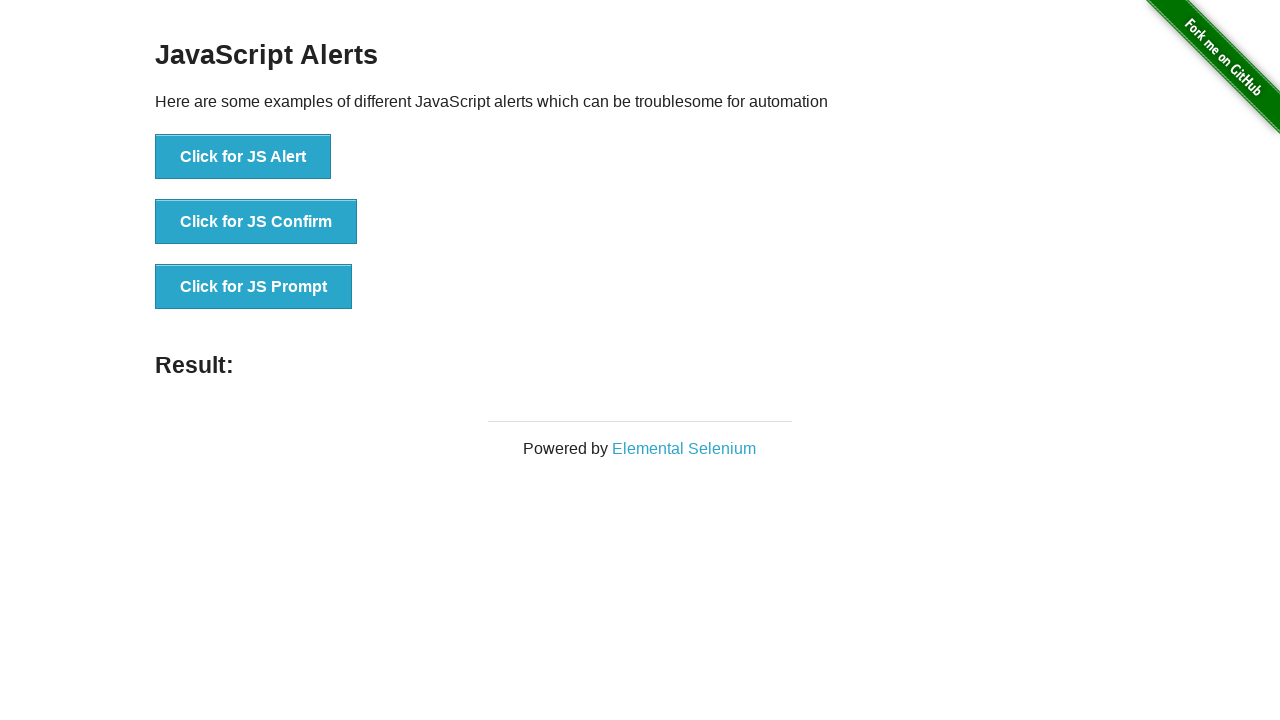

Clicked button to trigger simple alert at (243, 157) on button[onclick='jsAlert()']
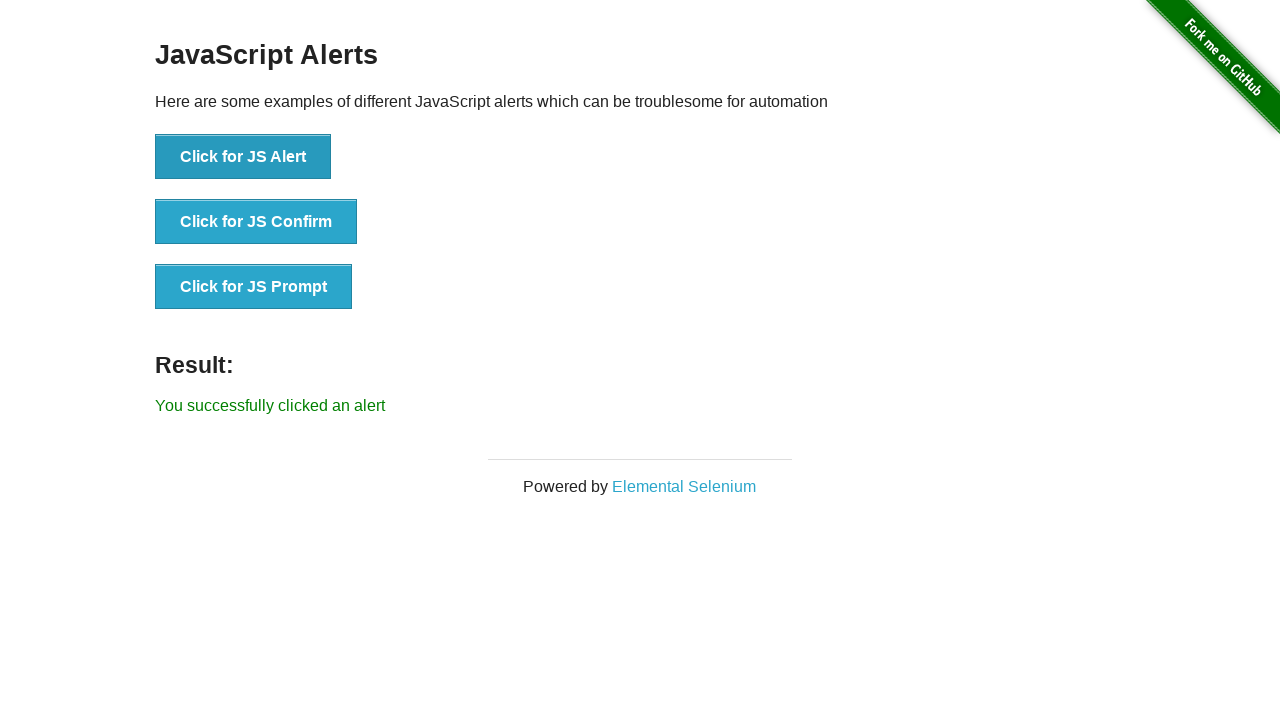

Set up dialog handler to accept alerts
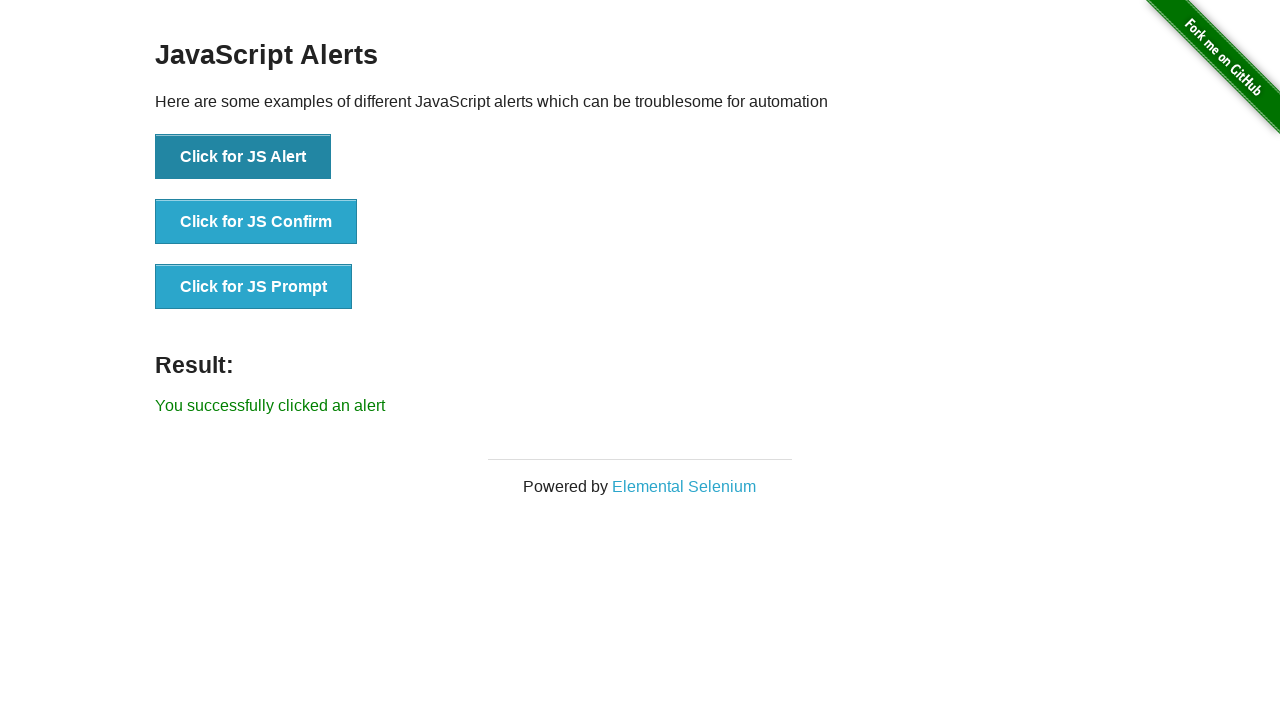

Clicked button to trigger alert with handler active at (243, 157) on button[onclick='jsAlert()']
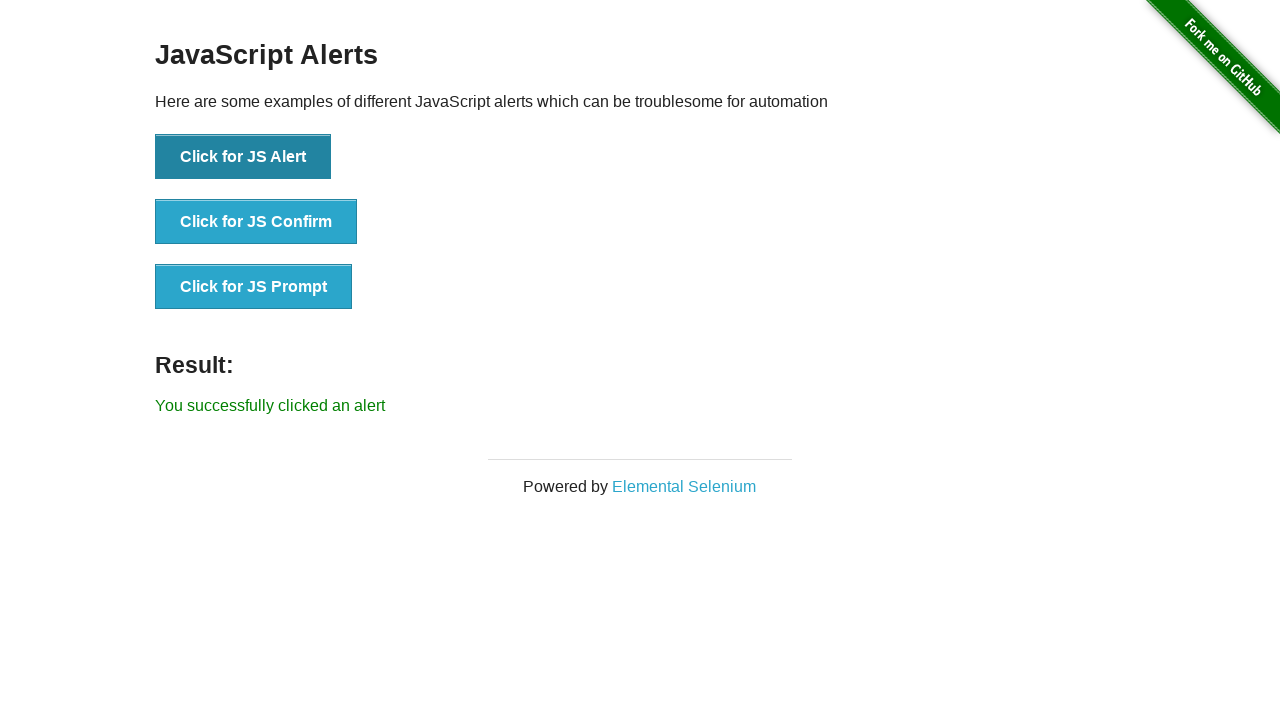

Alert was accepted and result message appeared
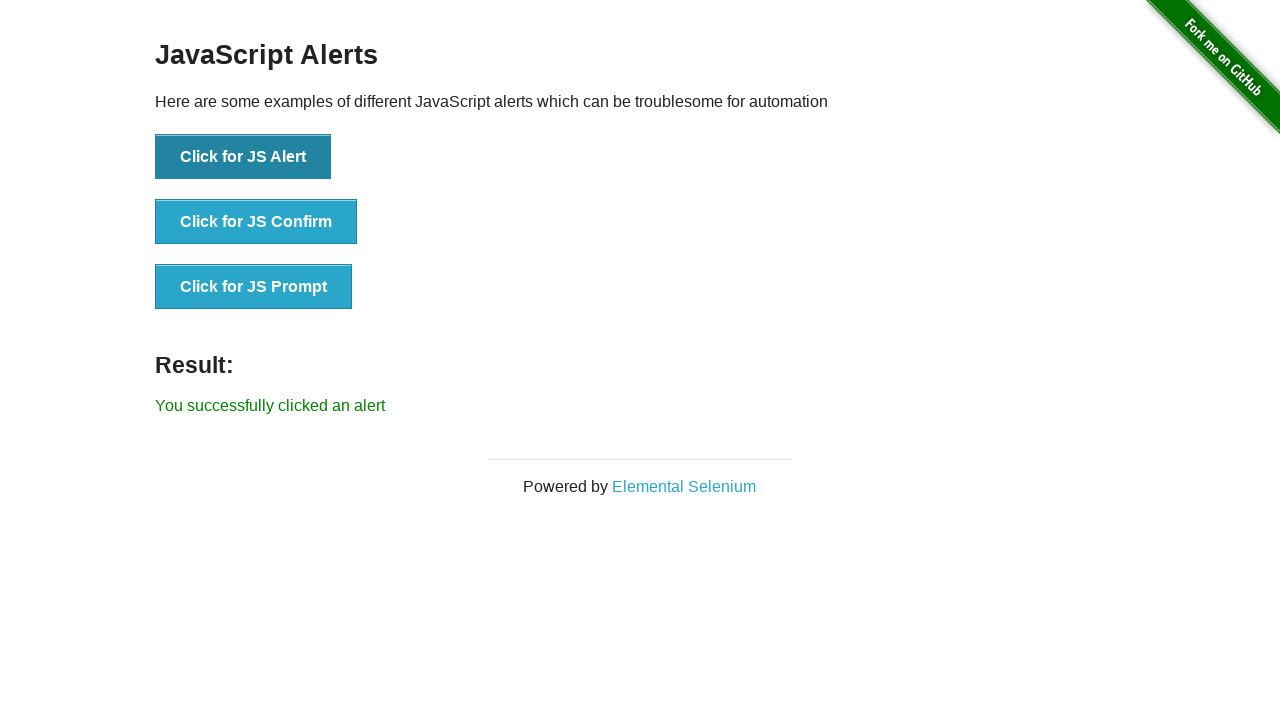

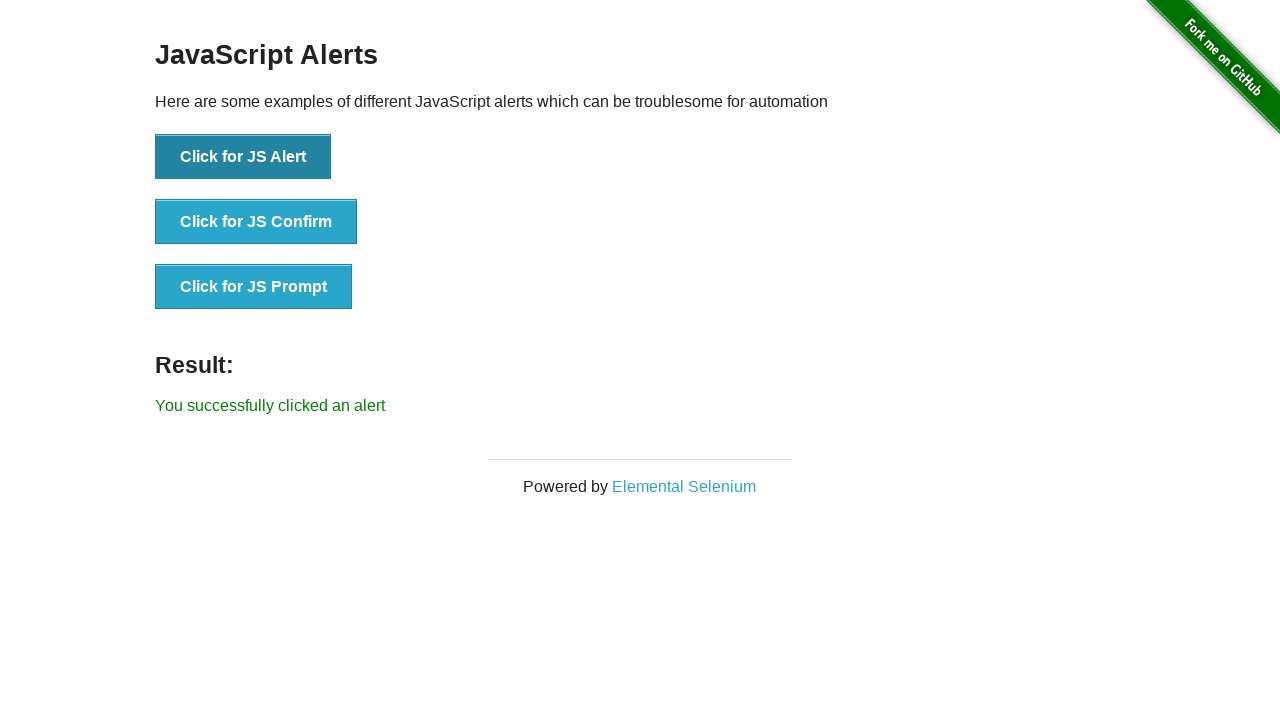